Tests hover action on Login/Register link using Actions class moveToElement method

Starting URL: https://www.indianjournals.com/

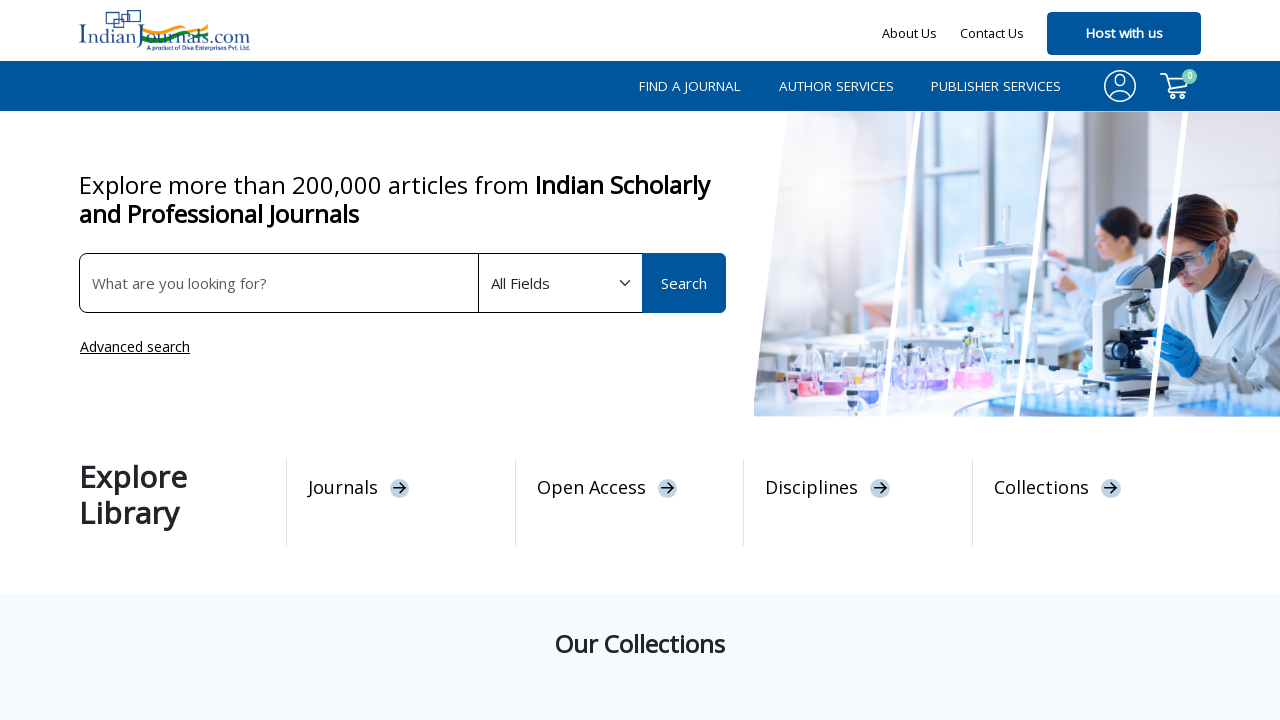

Located Login/Register link element
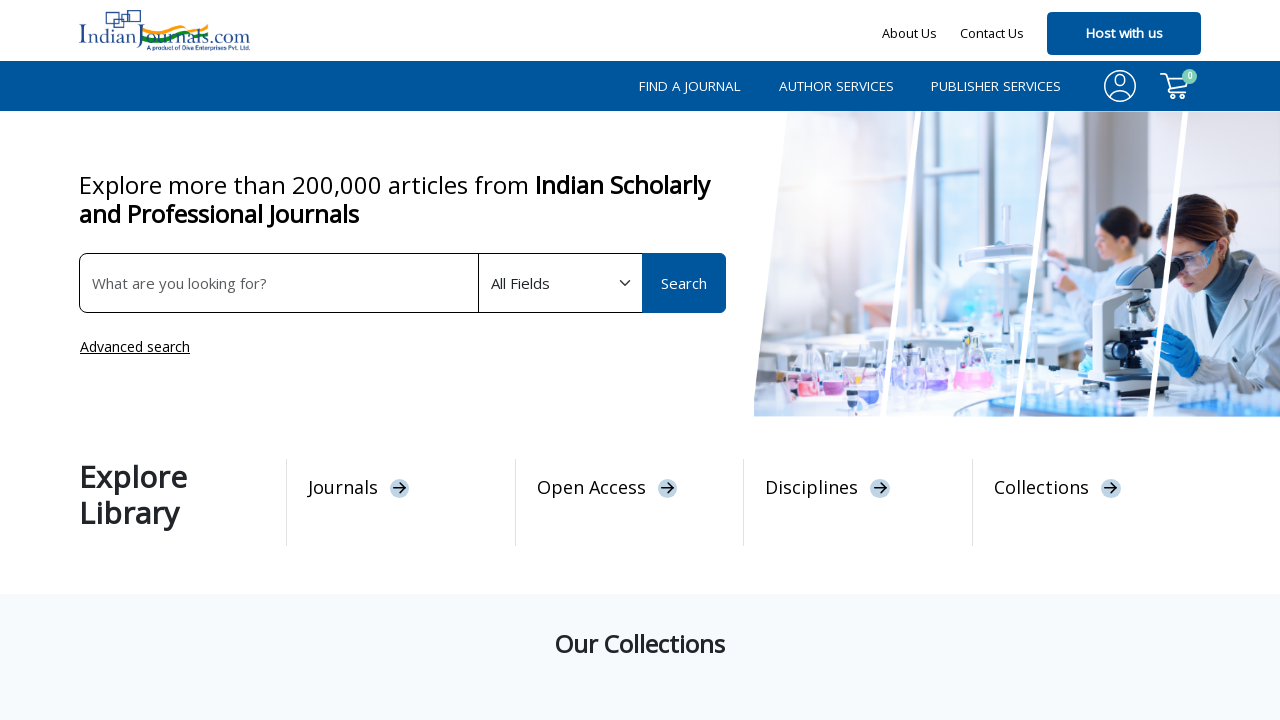

Hovered over Login/Register link at (1043, 515) on a:text('Login/Register')
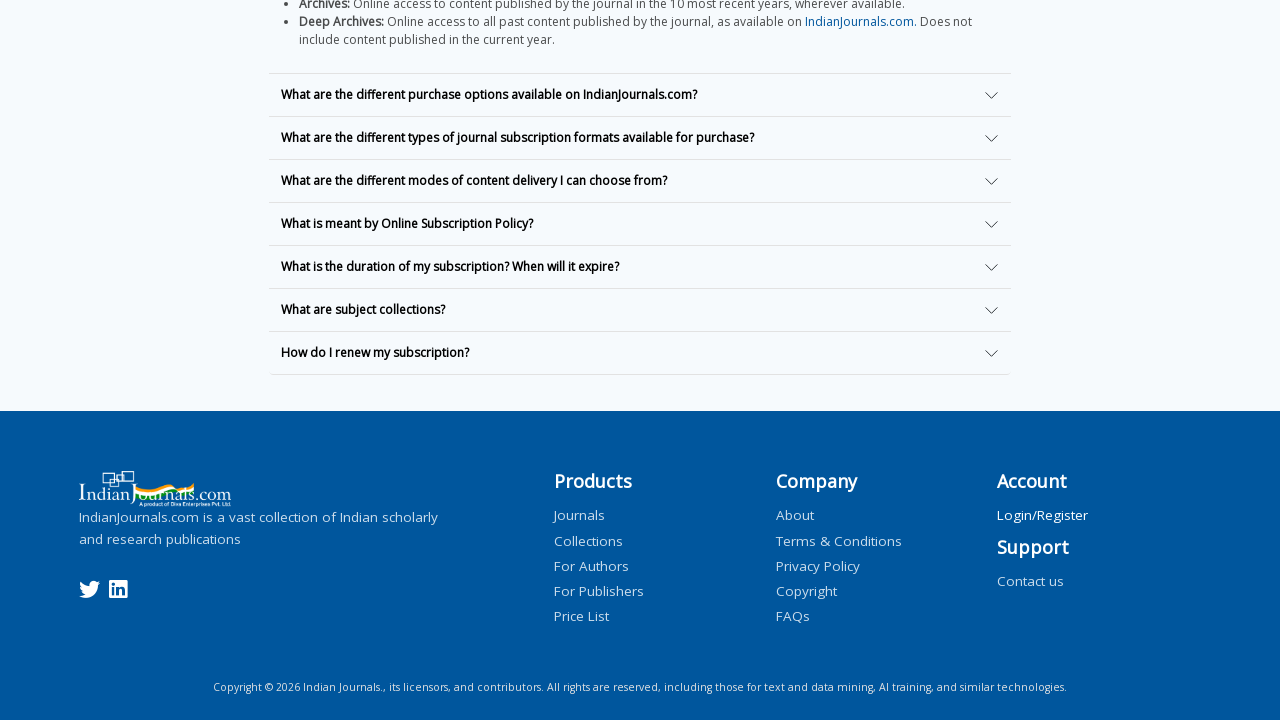

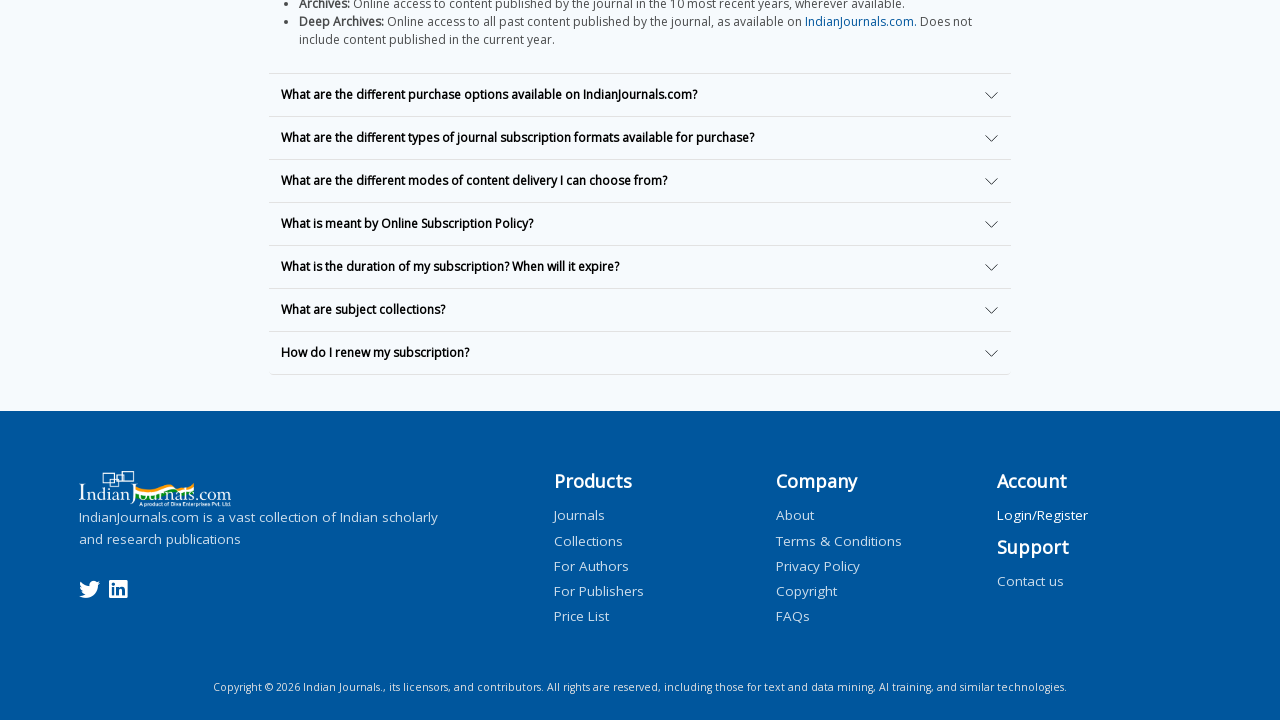